Tests opting out of A/B tests by adding an opt-out cookie after visiting the page, then refreshing to verify the test is disabled.

Starting URL: http://the-internet.herokuapp.com/abtest

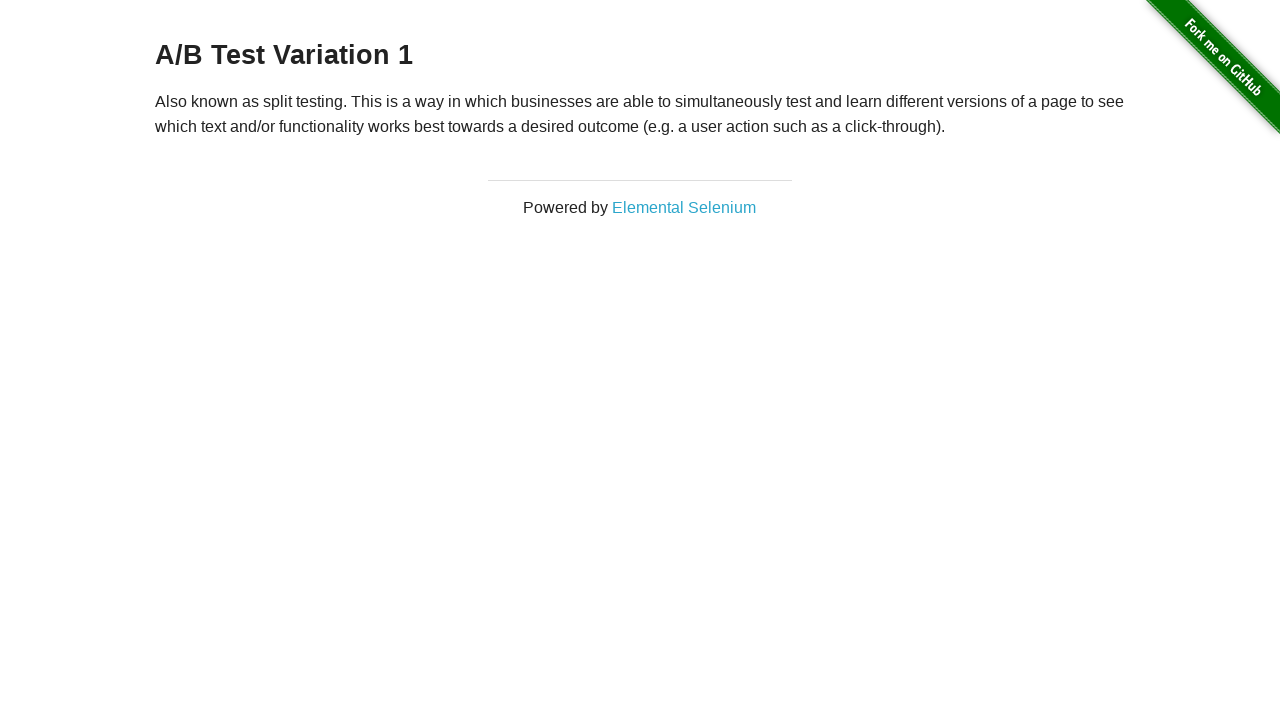

Waited for h3 heading to load on A/B test page
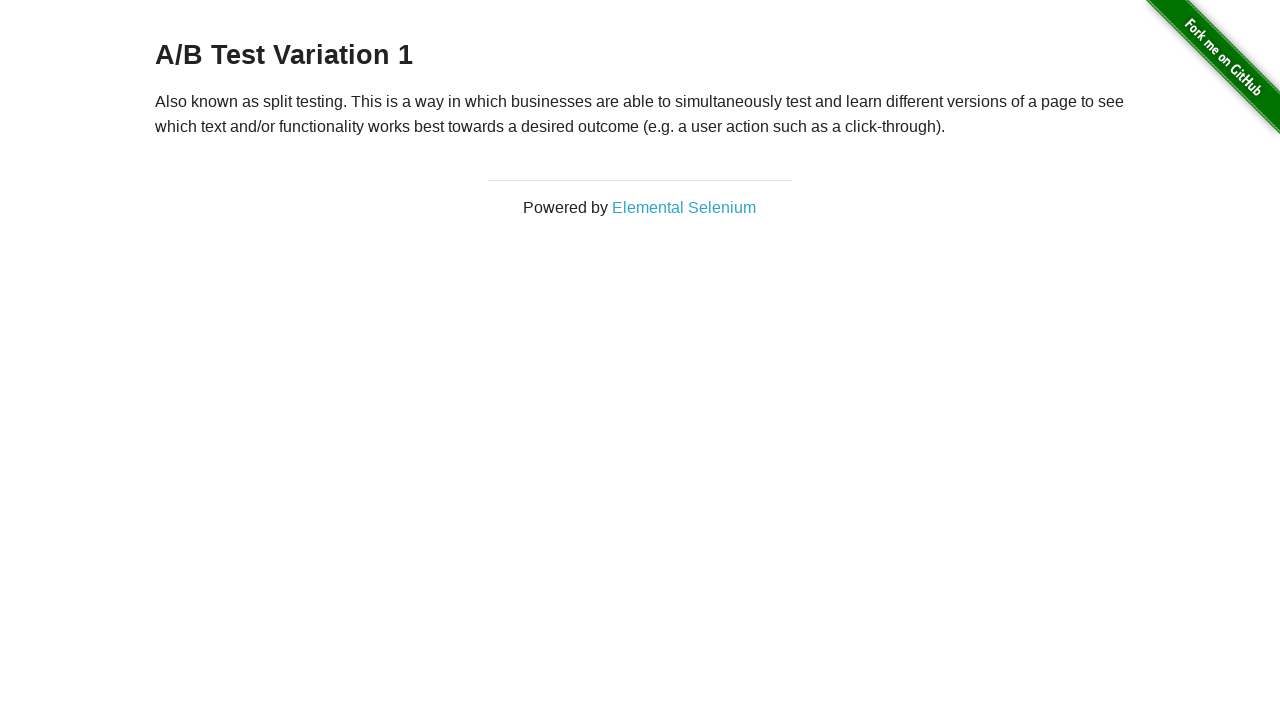

Retrieved heading text: A/B Test Variation 1
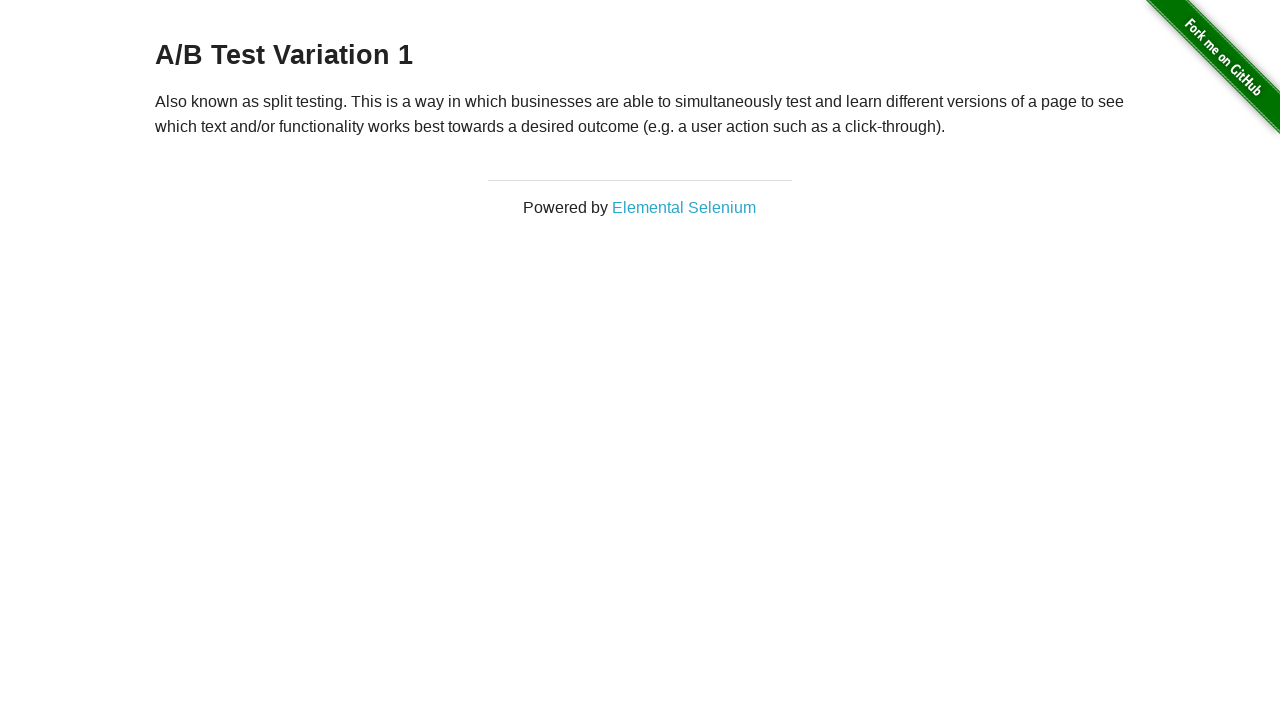

Verified heading starts with 'A/B Test' - user is in A/B test group
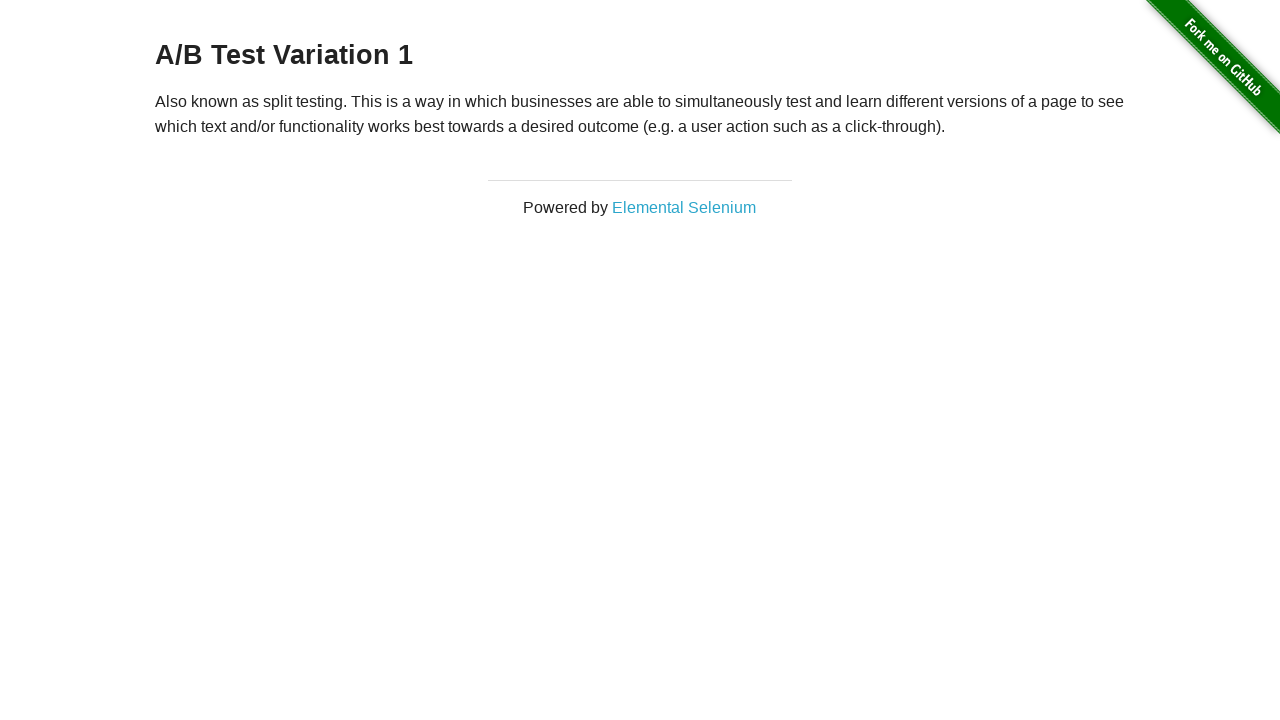

Added optimizelyOptOut cookie to context
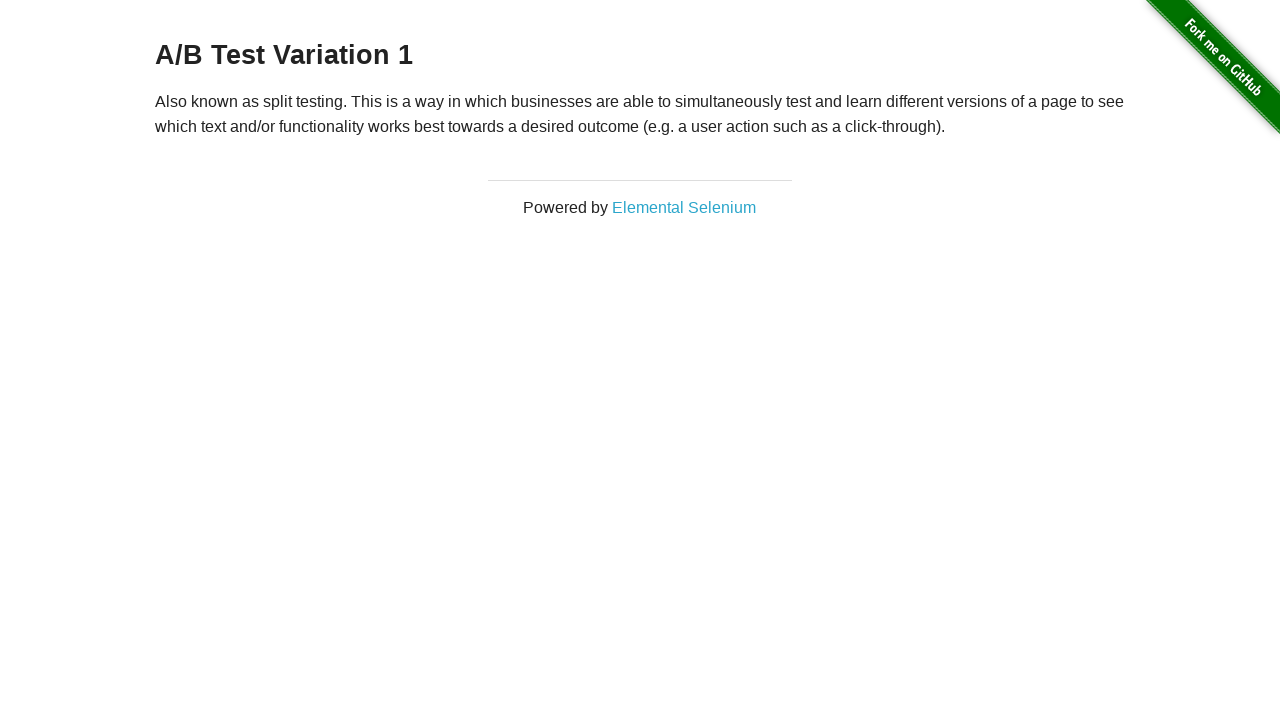

Reloaded page after adding opt-out cookie
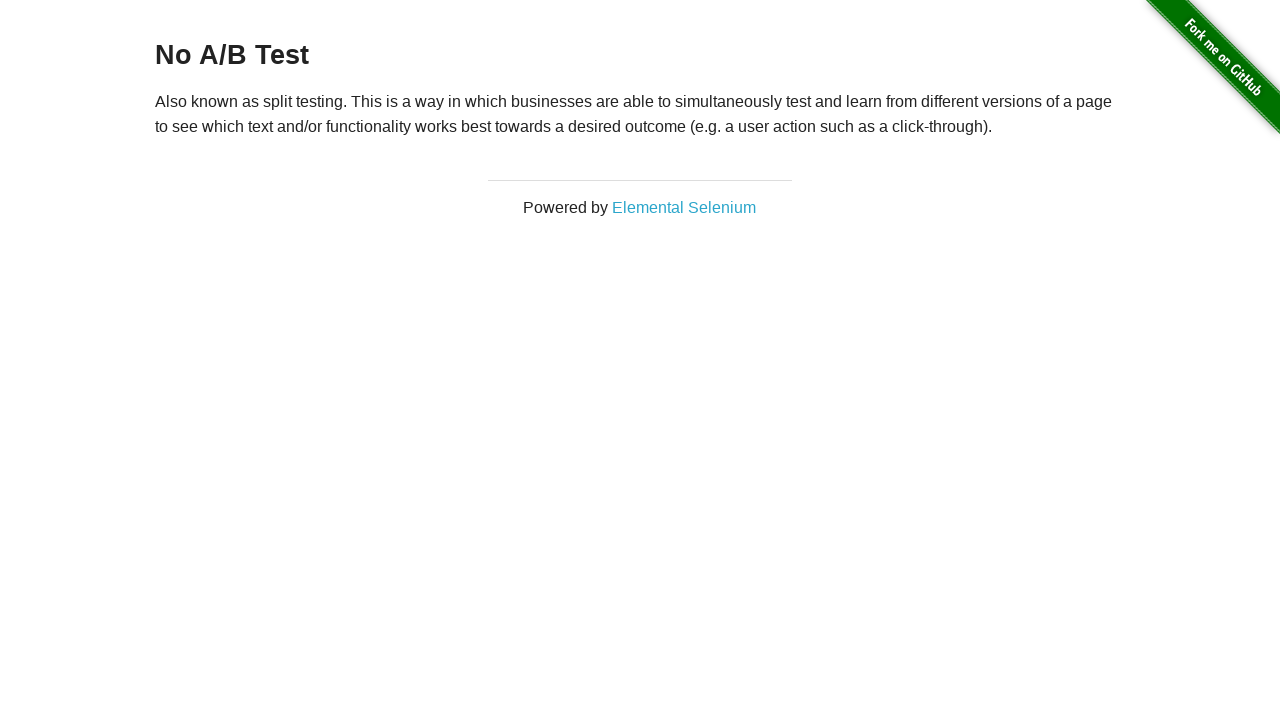

Waited for h3 heading to load after page reload
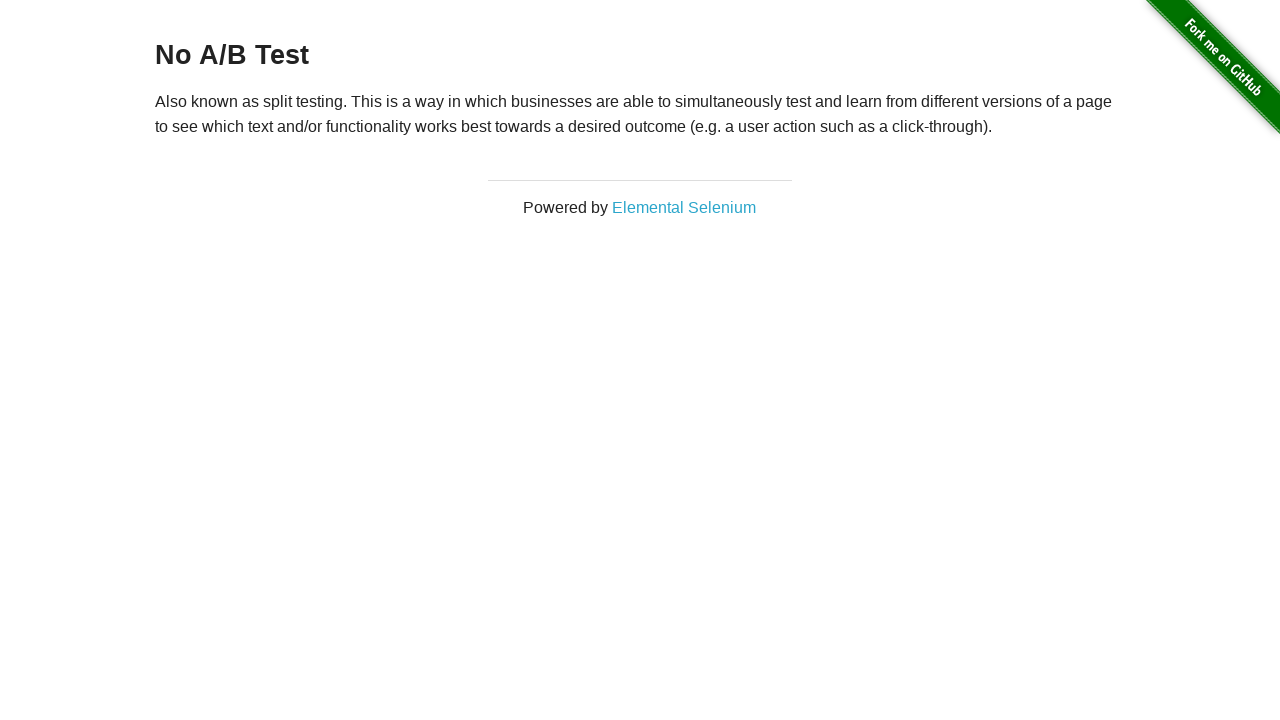

Retrieved heading text after reload: No A/B Test
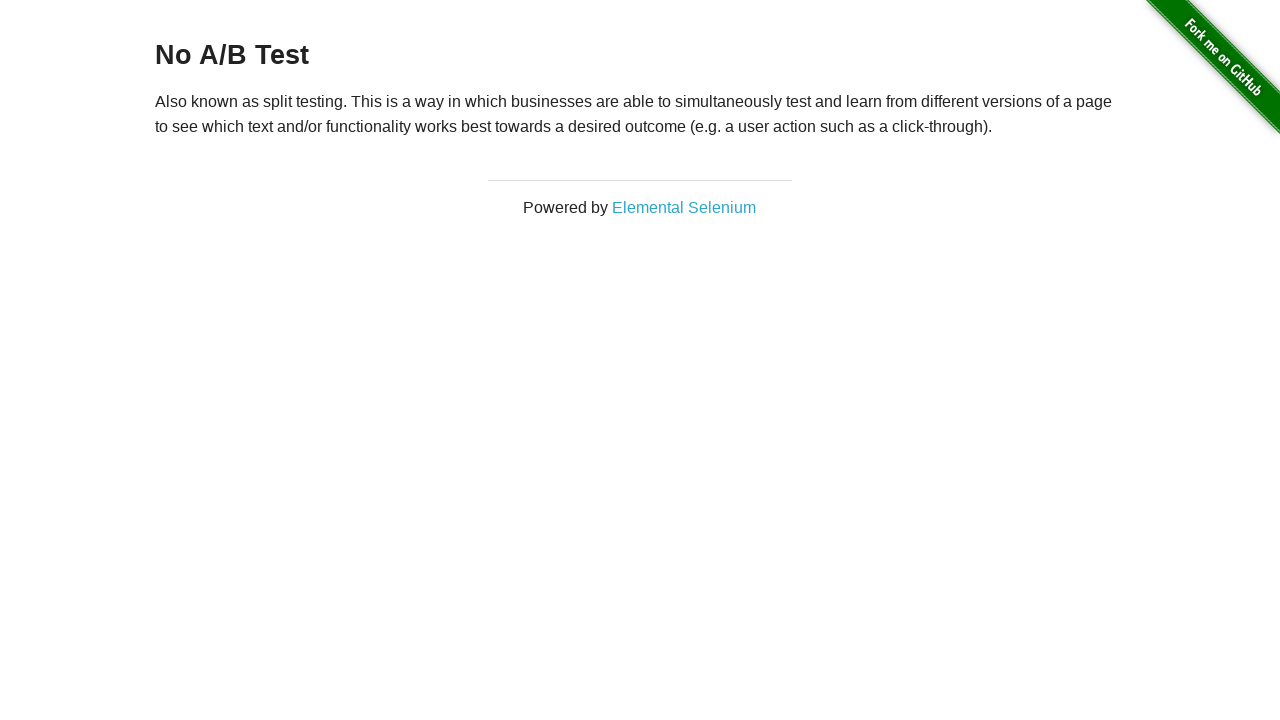

Verified heading starts with 'No A/B Test' - user successfully opted out of A/B test
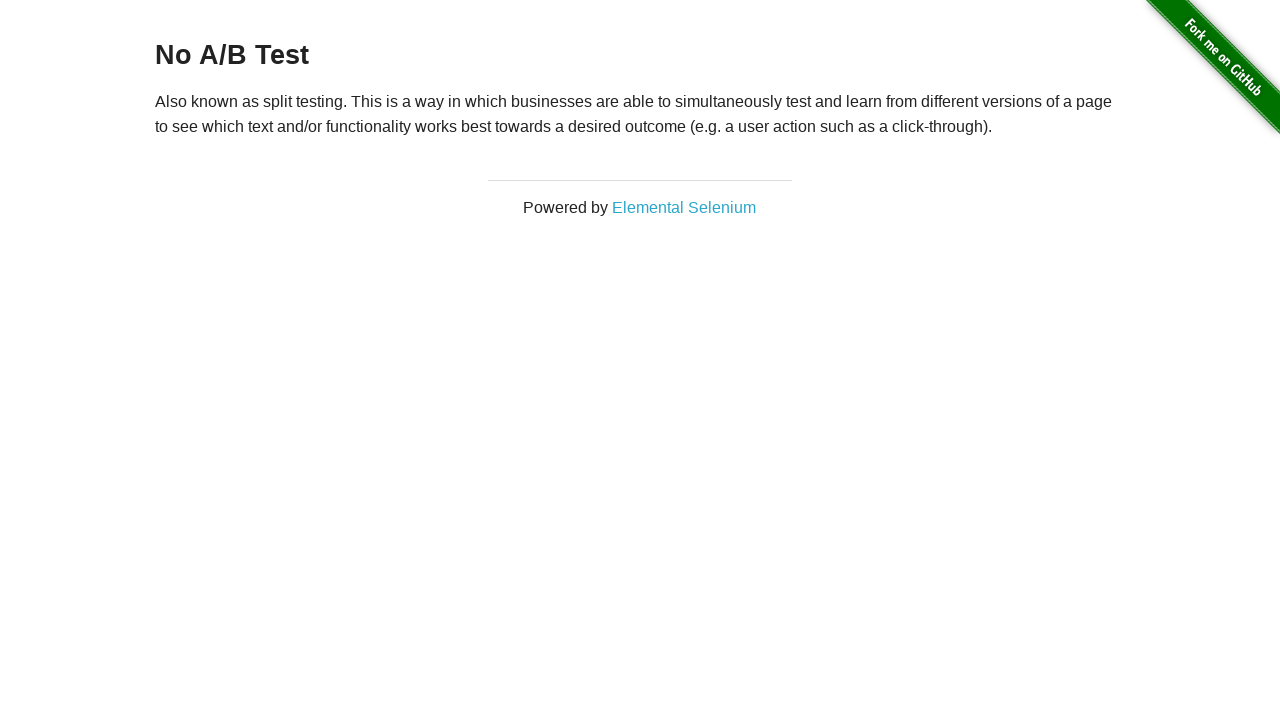

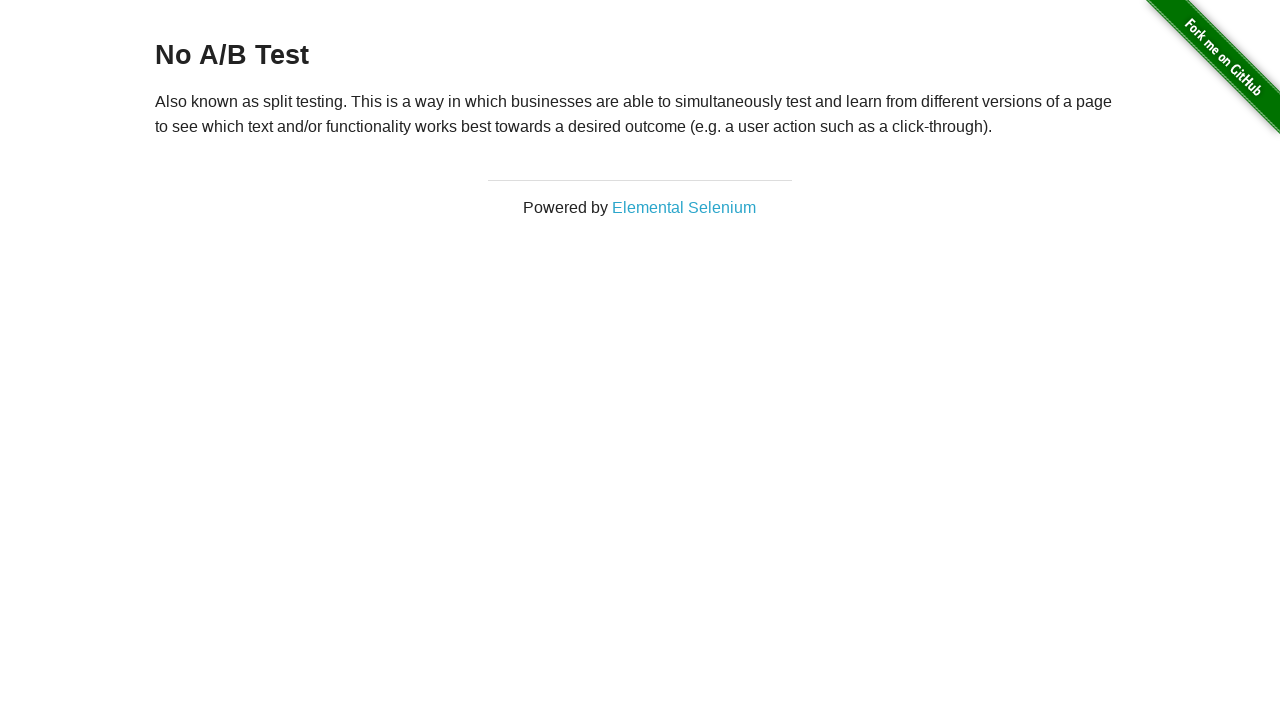